Tests a task list application by adding a new task, verifying it appears in the list, then removing it and verifying it's deleted

Starting URL: https://marquezbertin.github.io/listadetarefas_qualityAssurance/

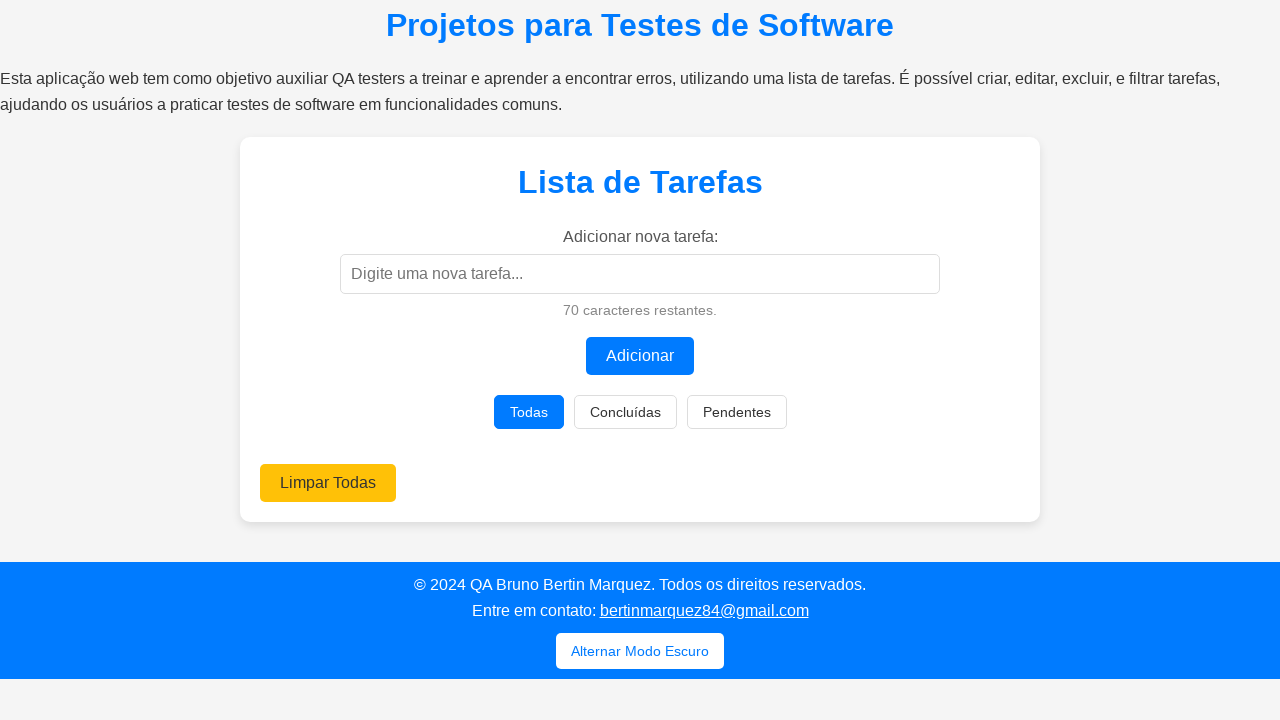

Waited for task input field to be ready
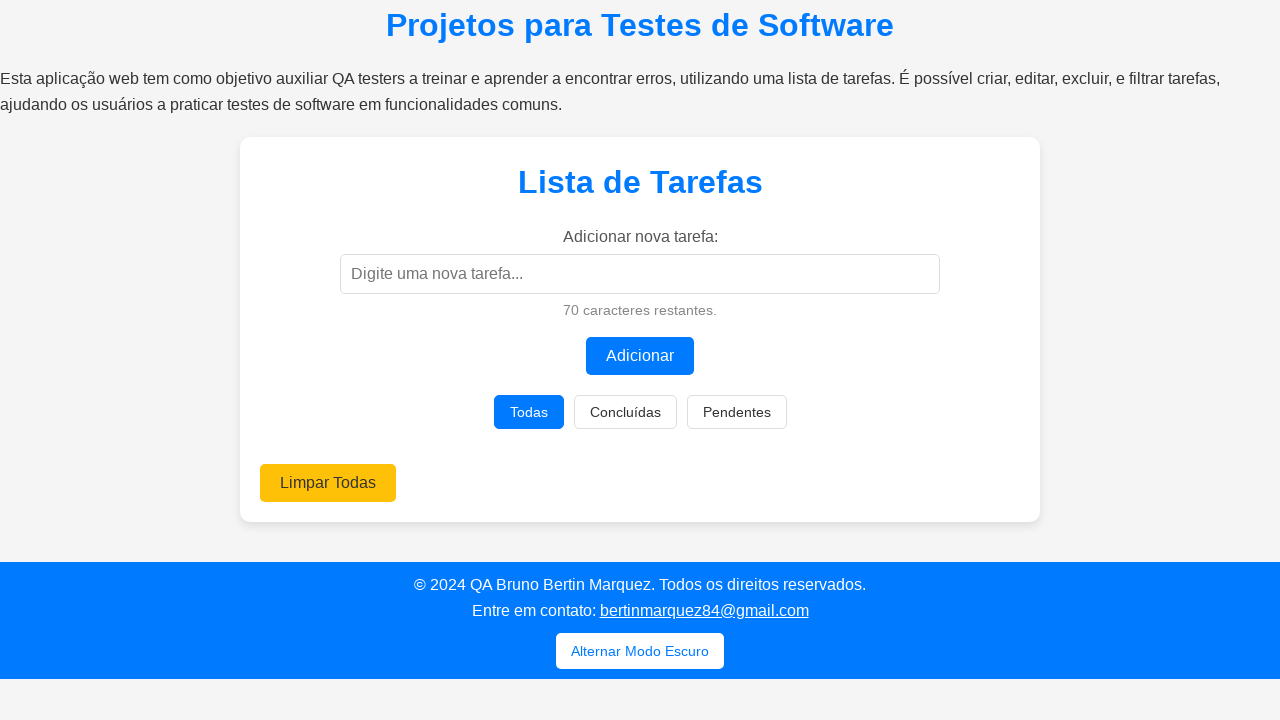

Filled input field with new task 'Nova Tarefa de Teste' on xpath=/html/body/div[2]/div[1]/input
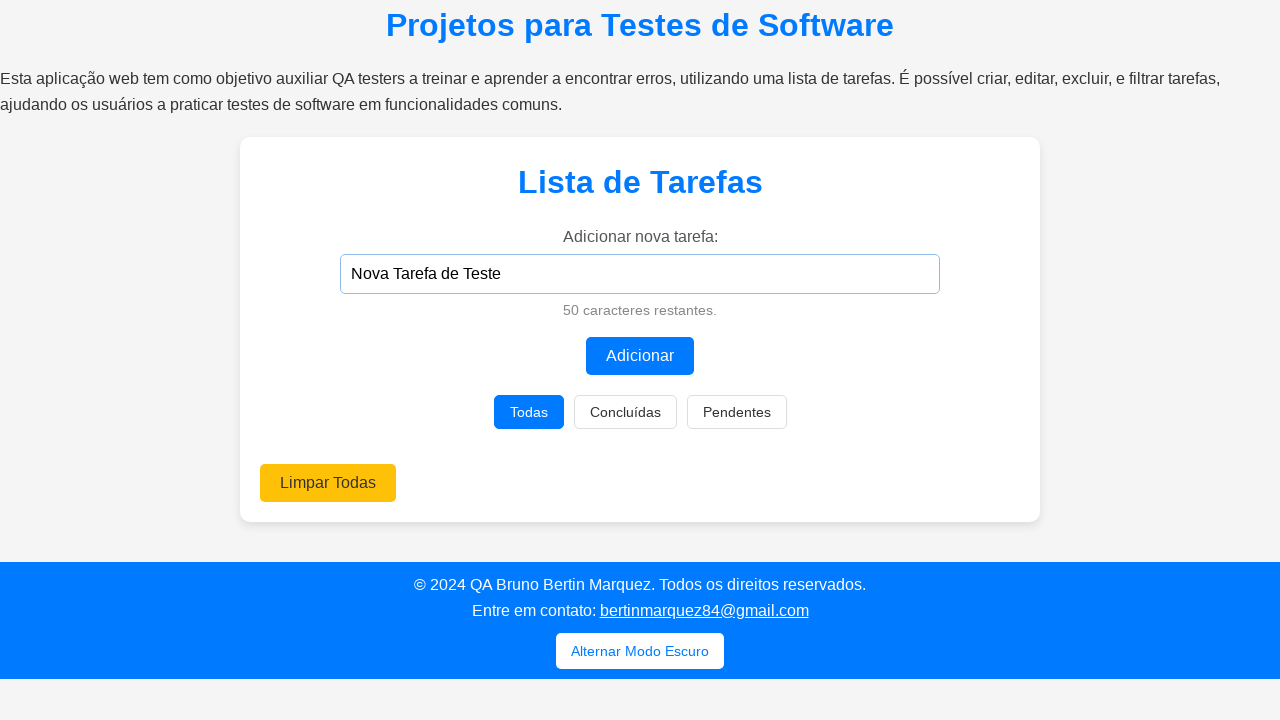

Clicked 'Adicionar' button to add the task at (640, 356) on xpath=//button[text()='Adicionar']
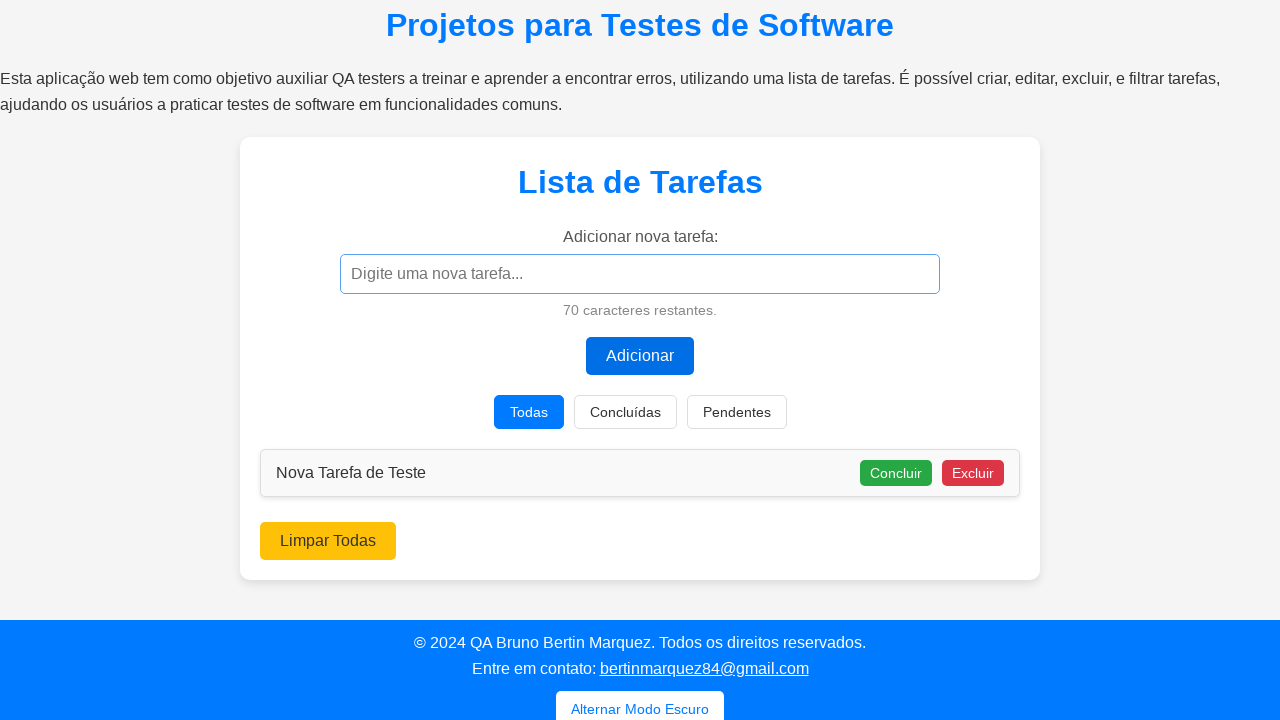

Verified that the new task appeared in the task list
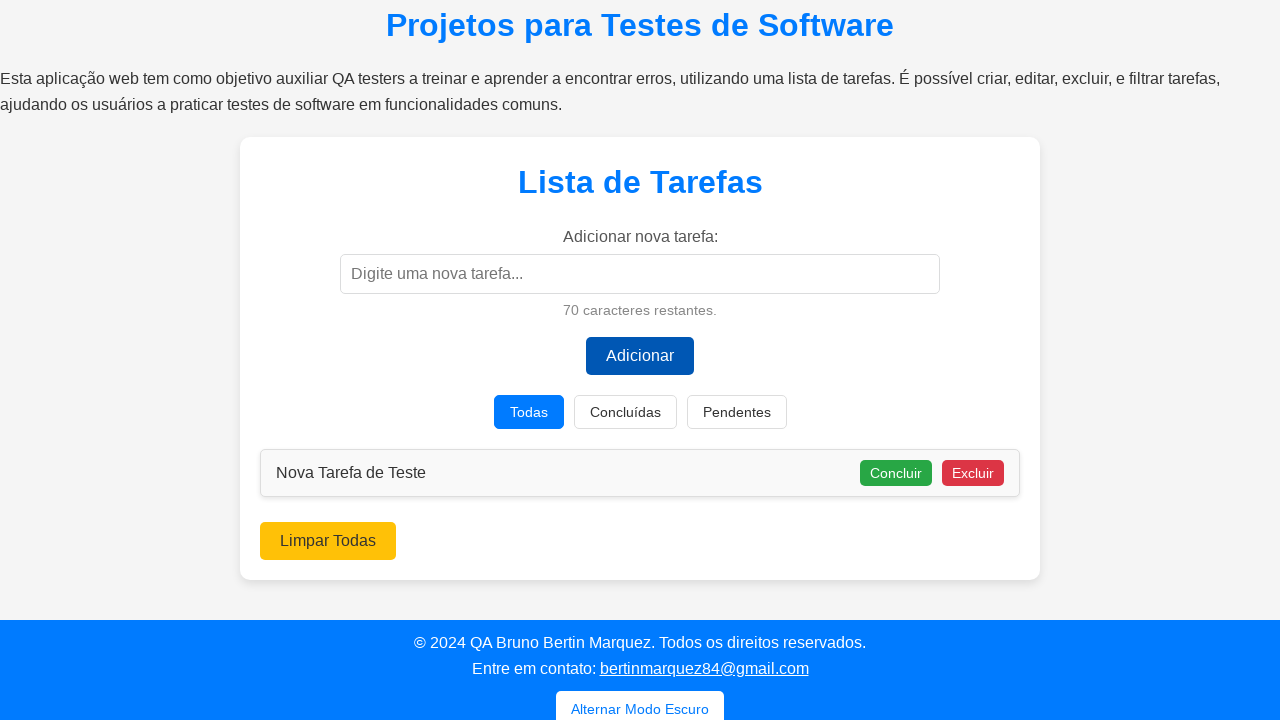

Clicked 'Excluir' button to delete the task at (973, 473) on xpath=//ul[@id='task-list']//li[span[contains(text(), 'Nova Tarefa de Teste')]]/
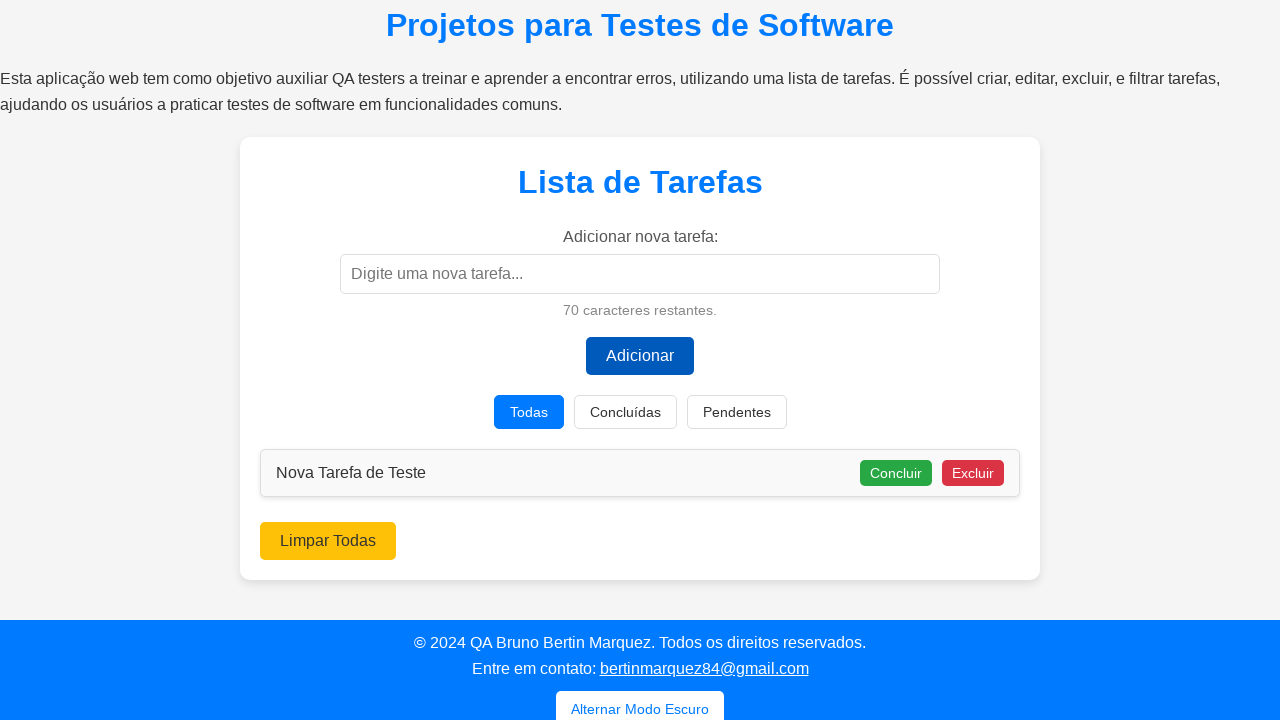

Waited for task deletion to complete
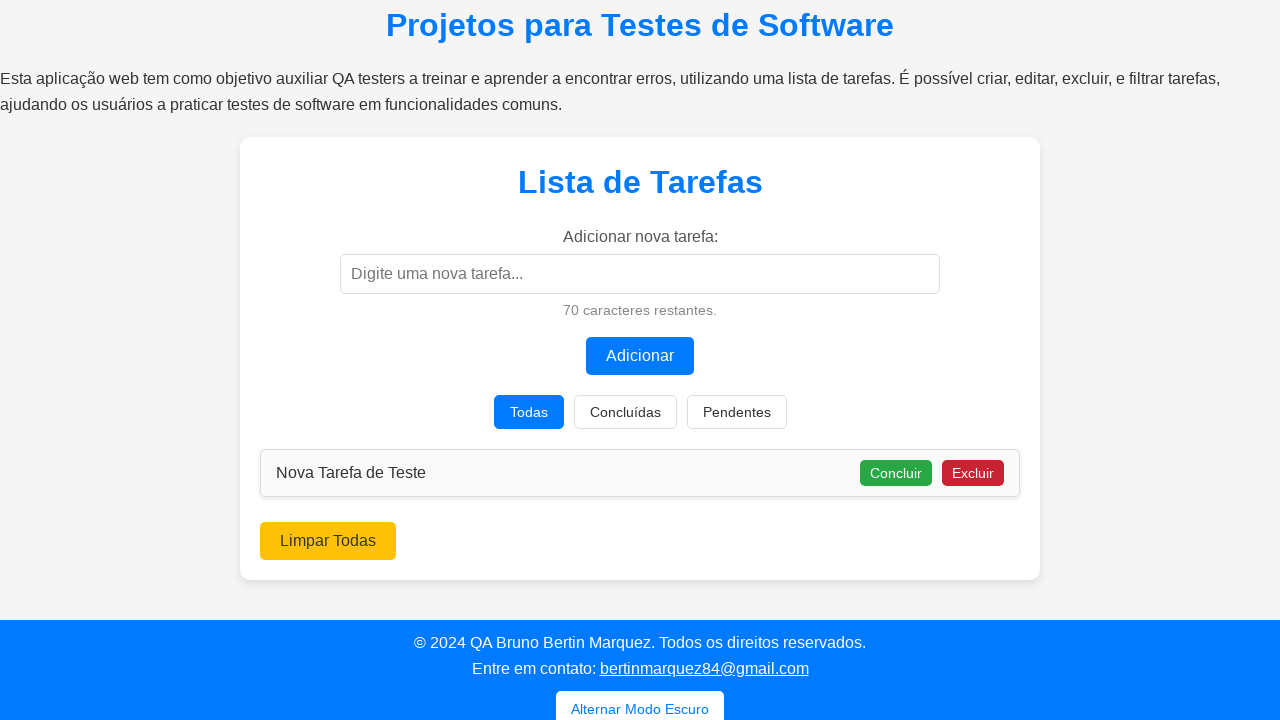

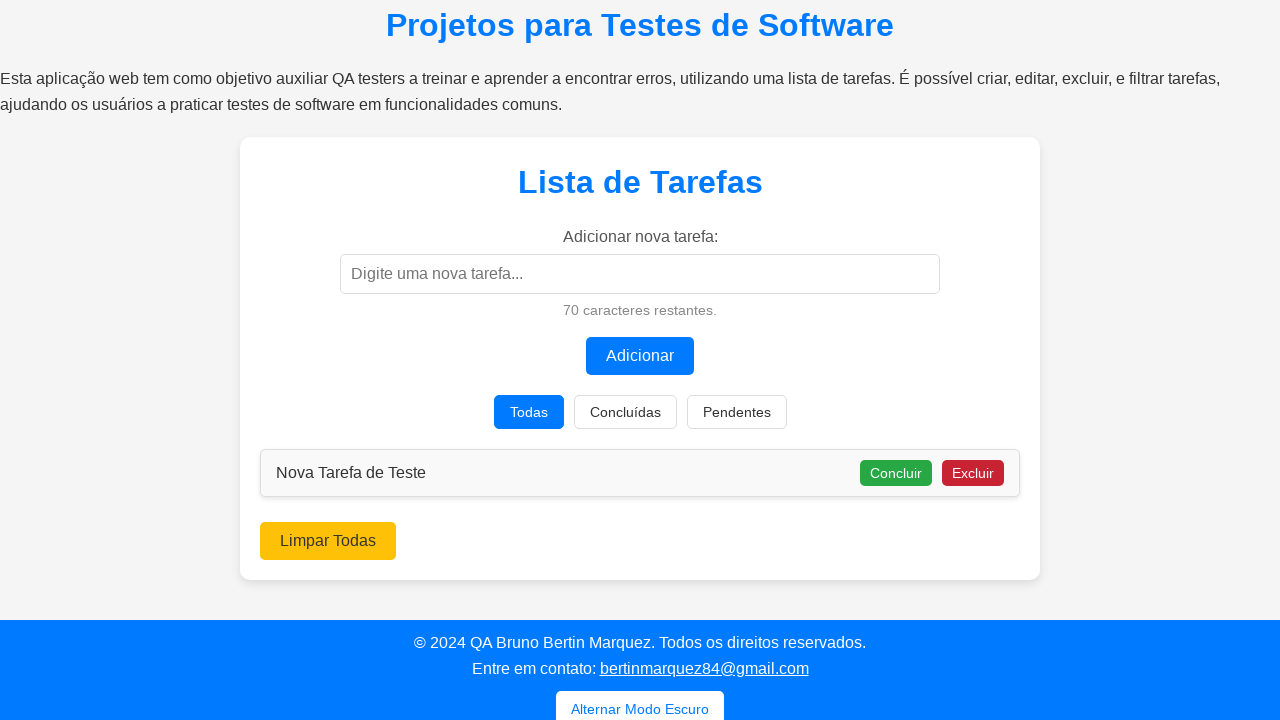